Tests JavaScript prompt dialog handling by clicking the prompt button, entering text into the prompt, and accepting it.

Starting URL: https://the-internet.herokuapp.com/javascript_alerts

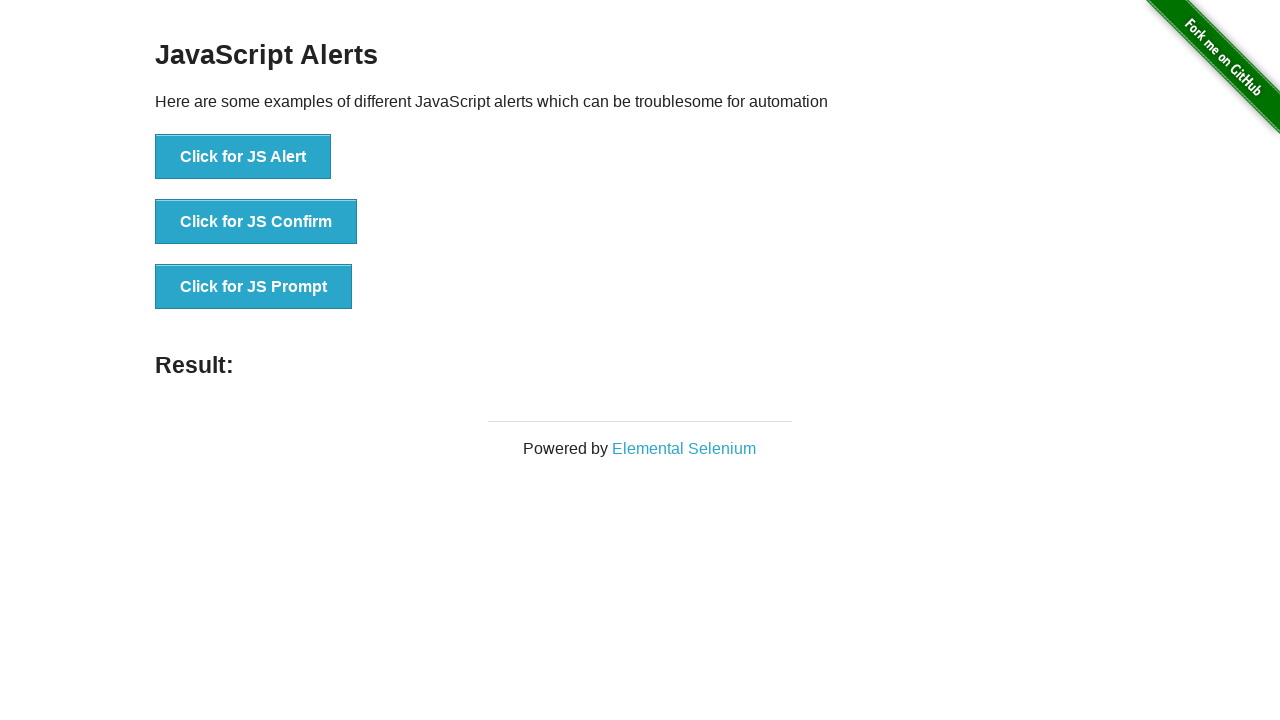

Clicked the 'Click for JS Prompt' button at (254, 287) on xpath=//button[text()='Click for JS Prompt']
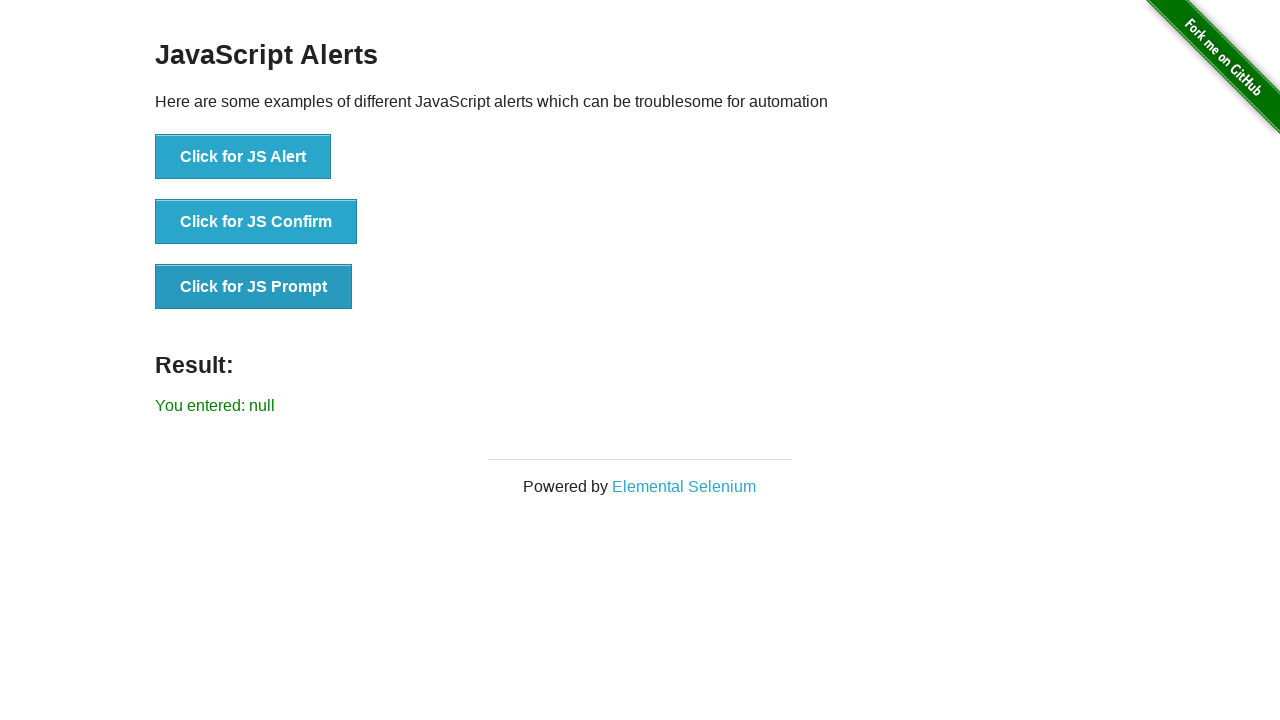

Set up dialog event handler to accept prompt with text 'naveen'
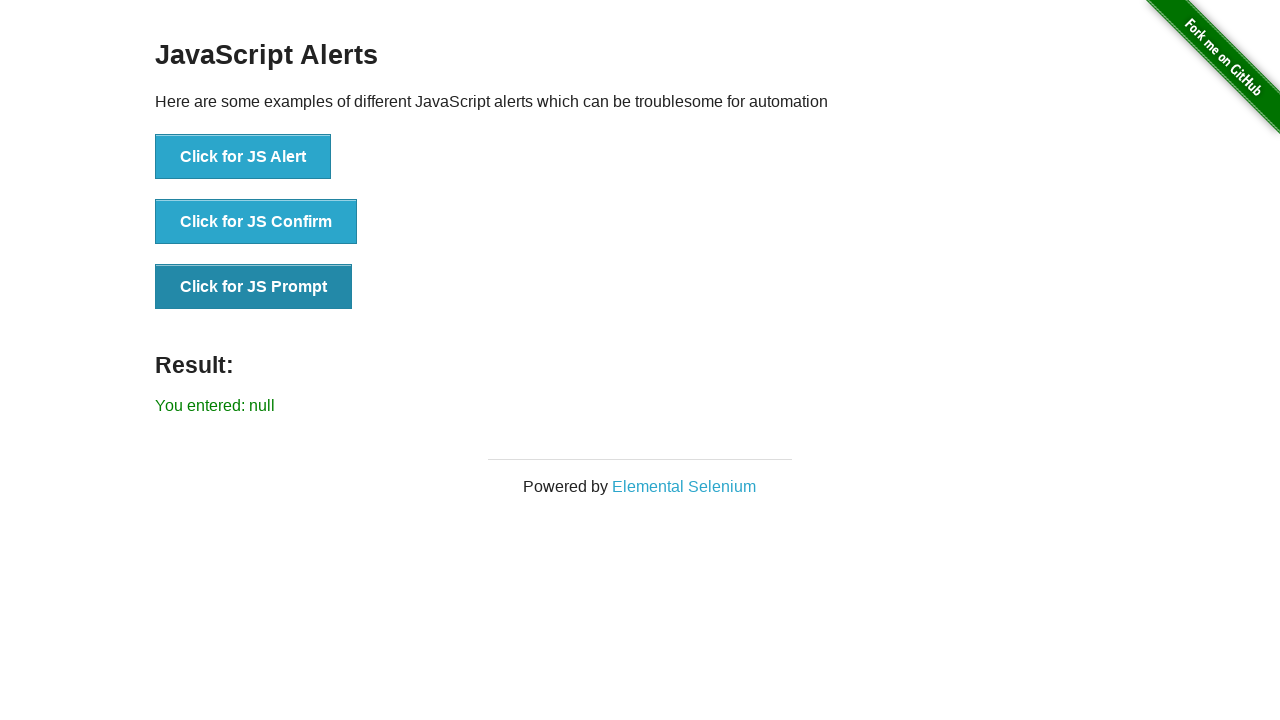

Clicked the 'Click for JS Prompt' button to trigger the prompt dialog at (254, 287) on xpath=//button[text()='Click for JS Prompt']
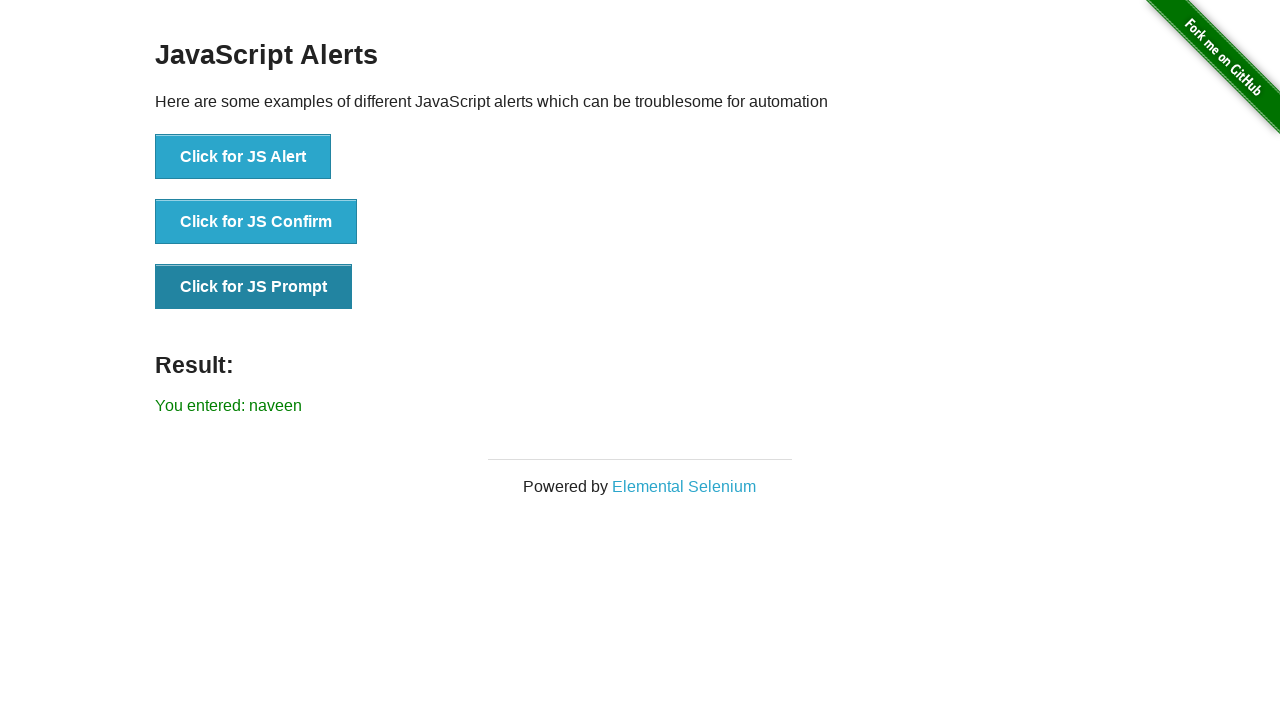

Prompt dialog was accepted with text 'naveen' and result element appeared
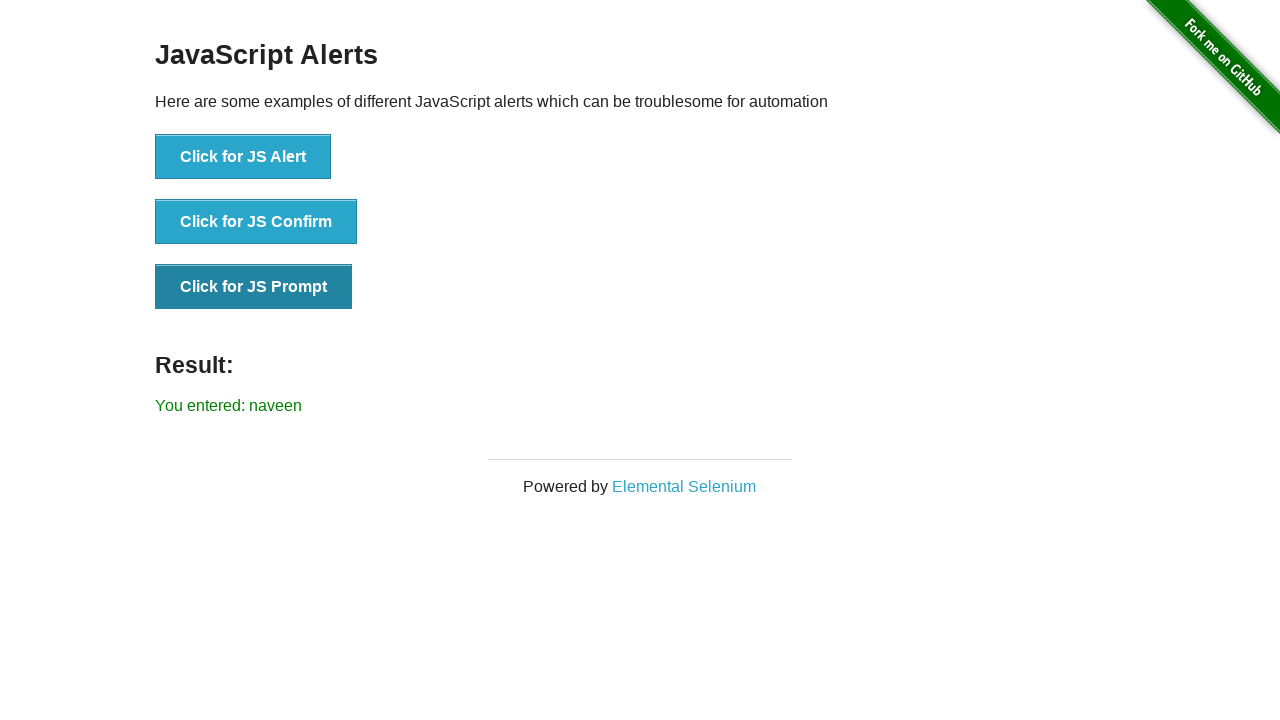

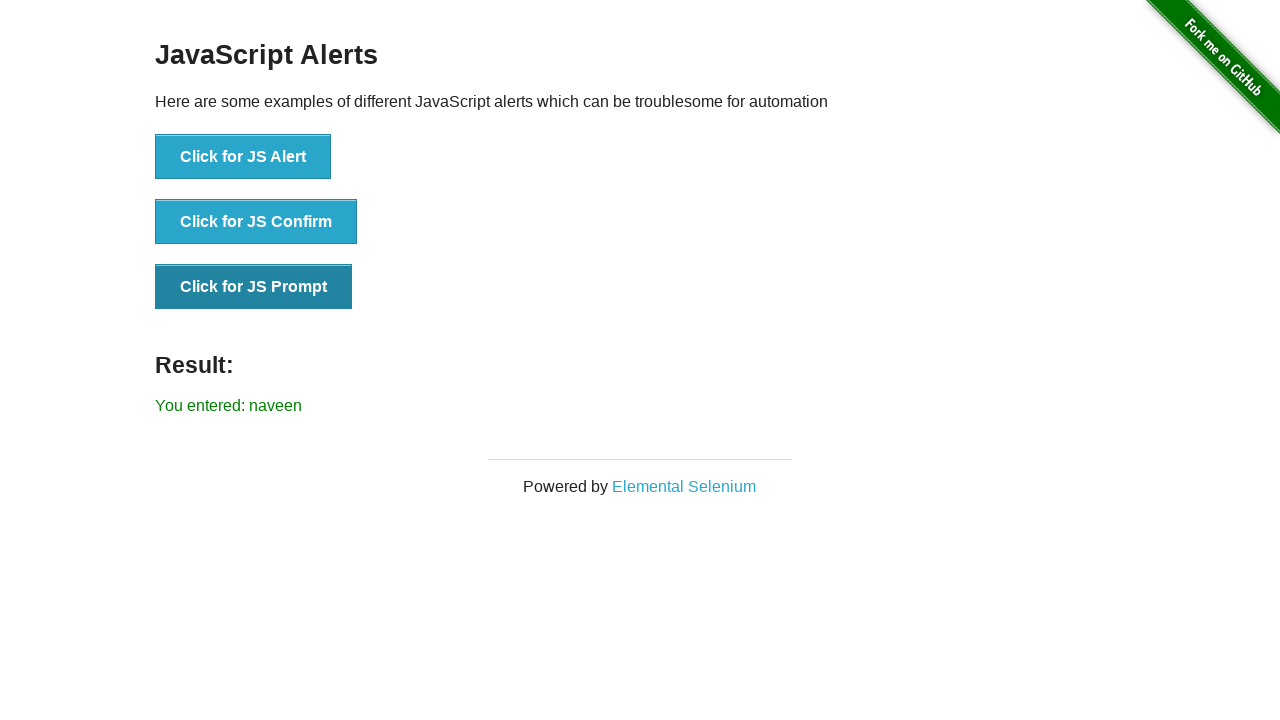